Tests clearing the search input by typing a query and then clicking the clear/close button

Starting URL: https://megogo.net/ru

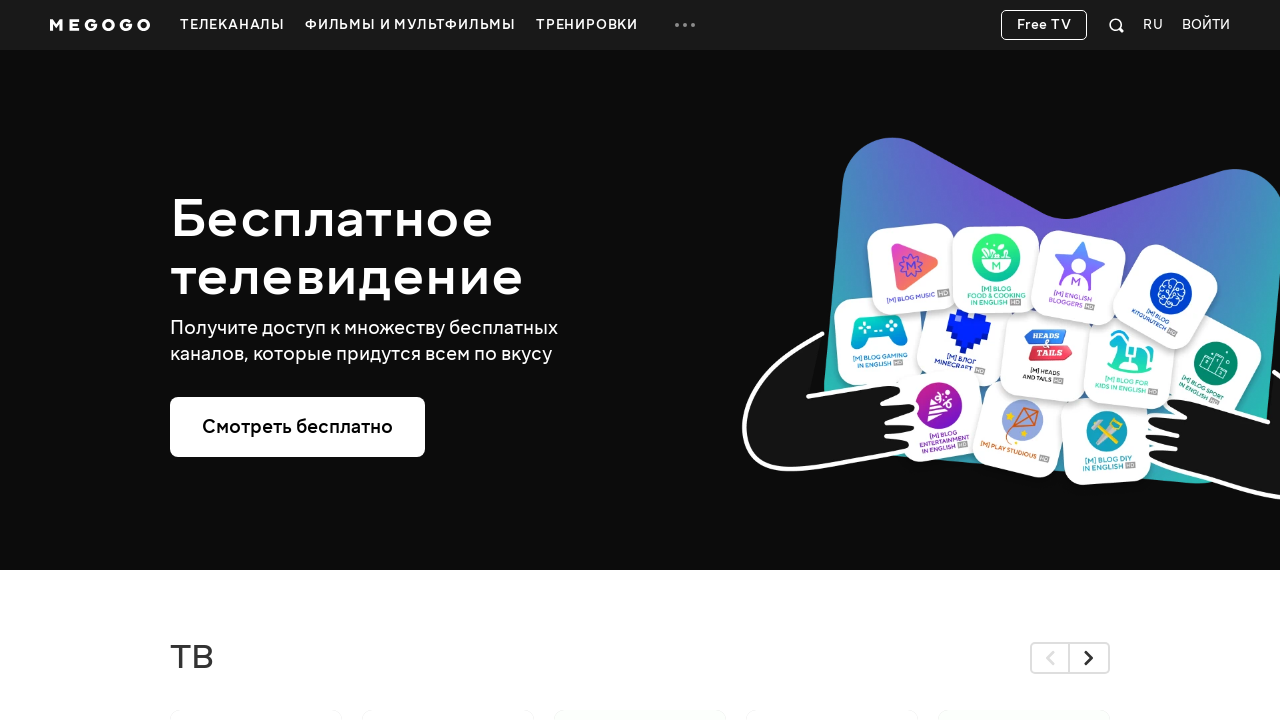

Clicked search button to open search input at (1117, 25) on .svgicon-search-quick
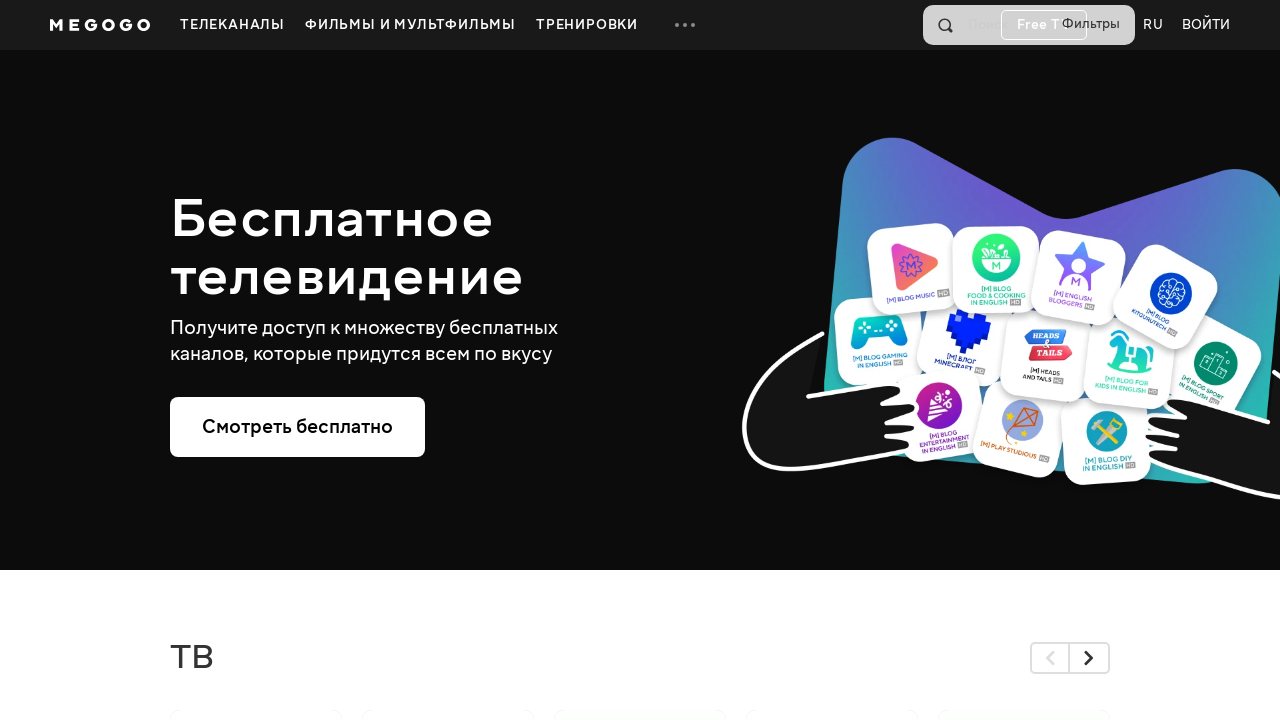

Typed 'Gifted' in search field on input[name='q']
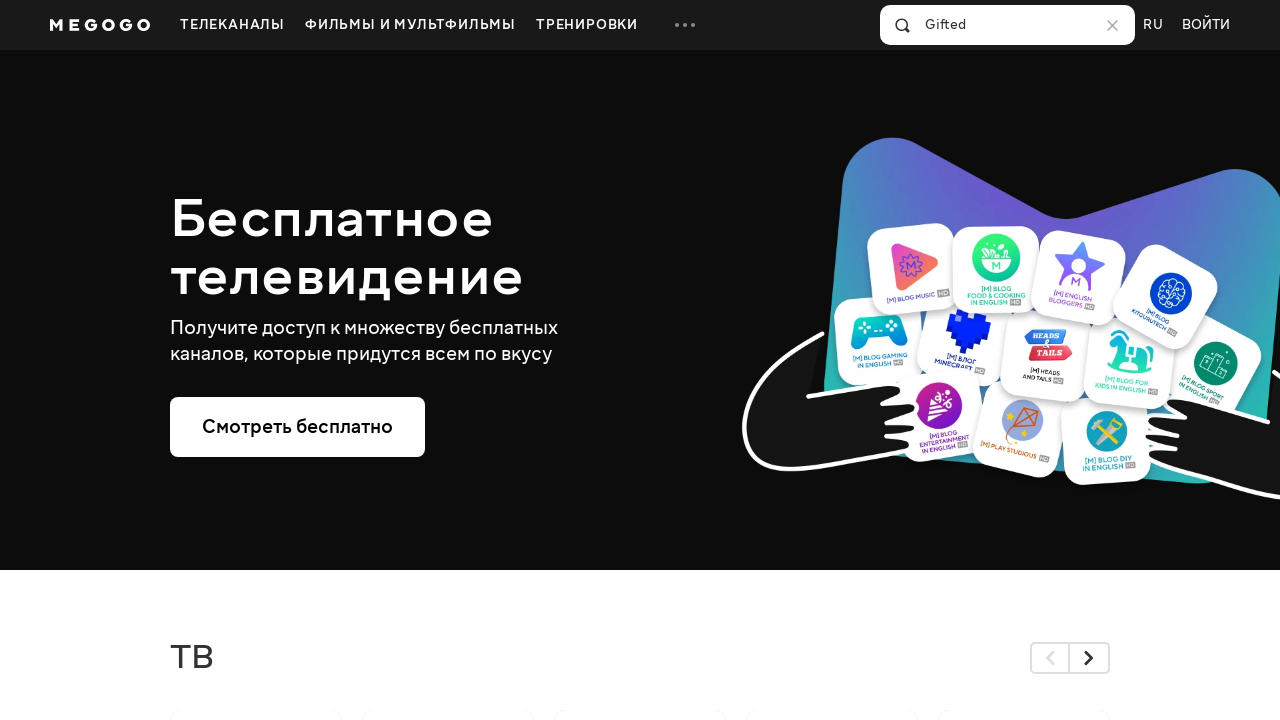

Waited for clear/close button to appear
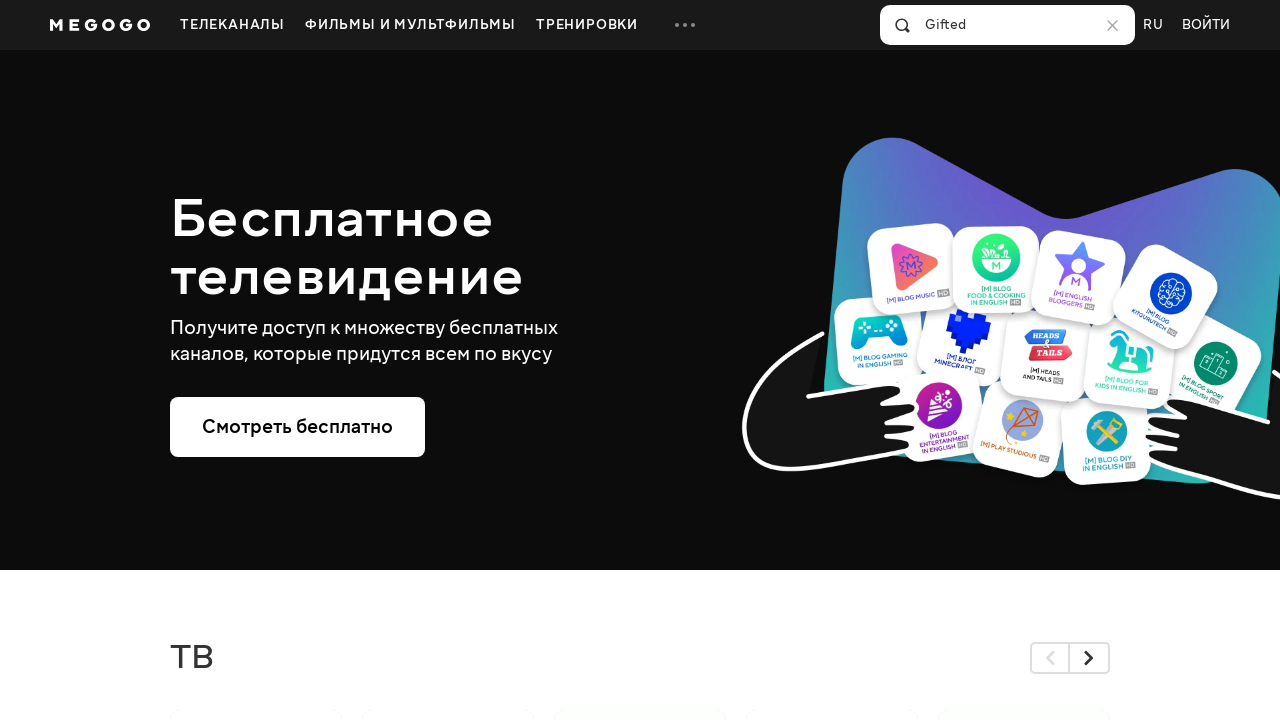

Clicked clear/close button to clear search input at (1113, 25) on .svgicon.svgicon-search-close
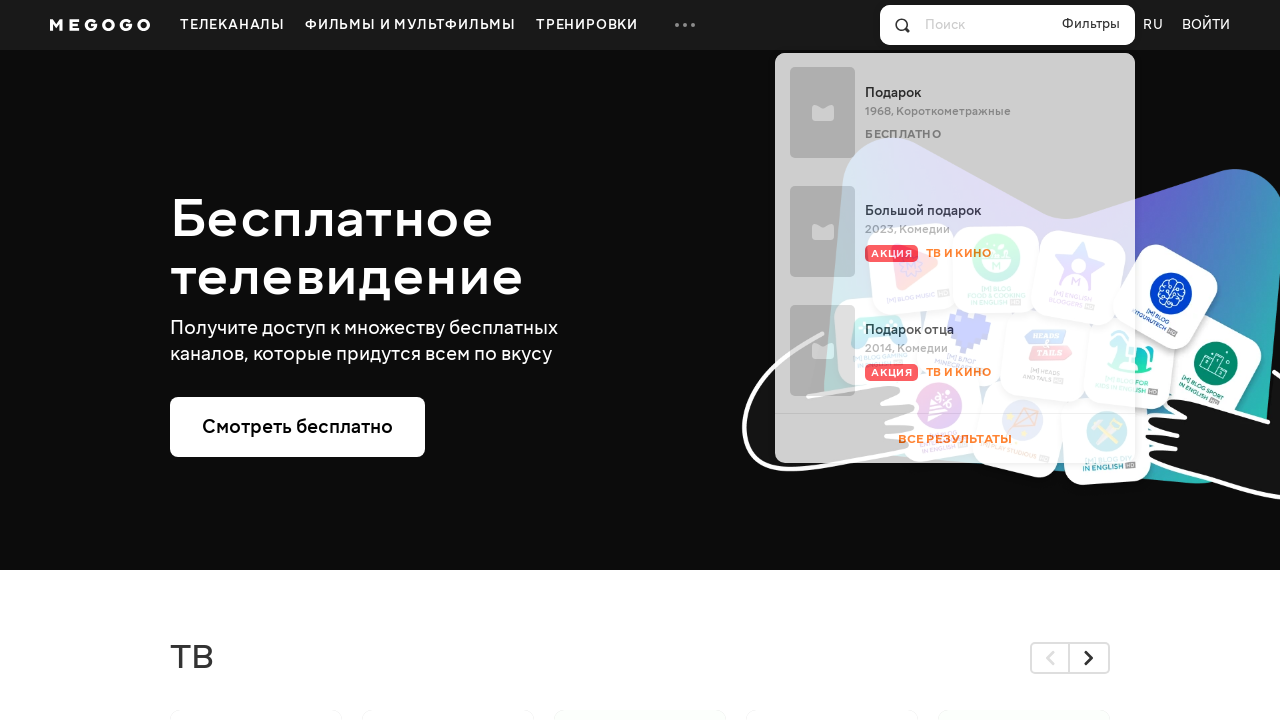

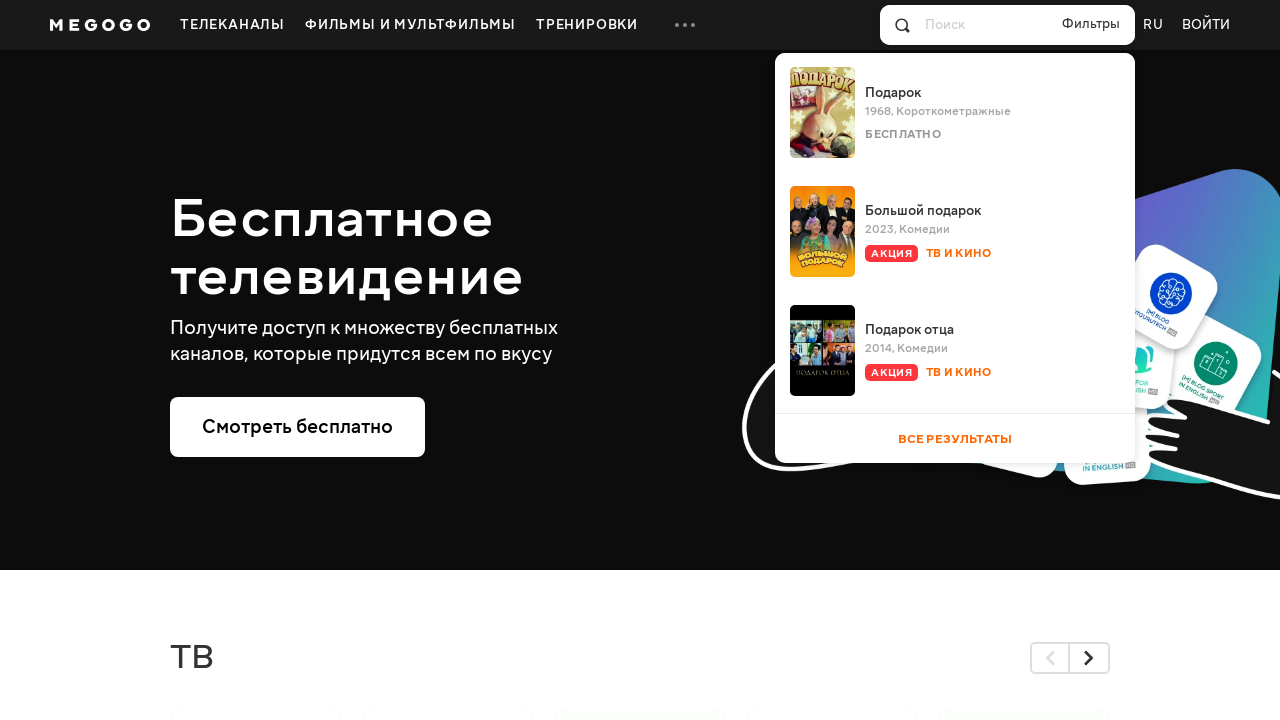